Clicks on the third radio button option using XPath selector

Starting URL: https://rahulshettyacademy.com/AutomationPractice/

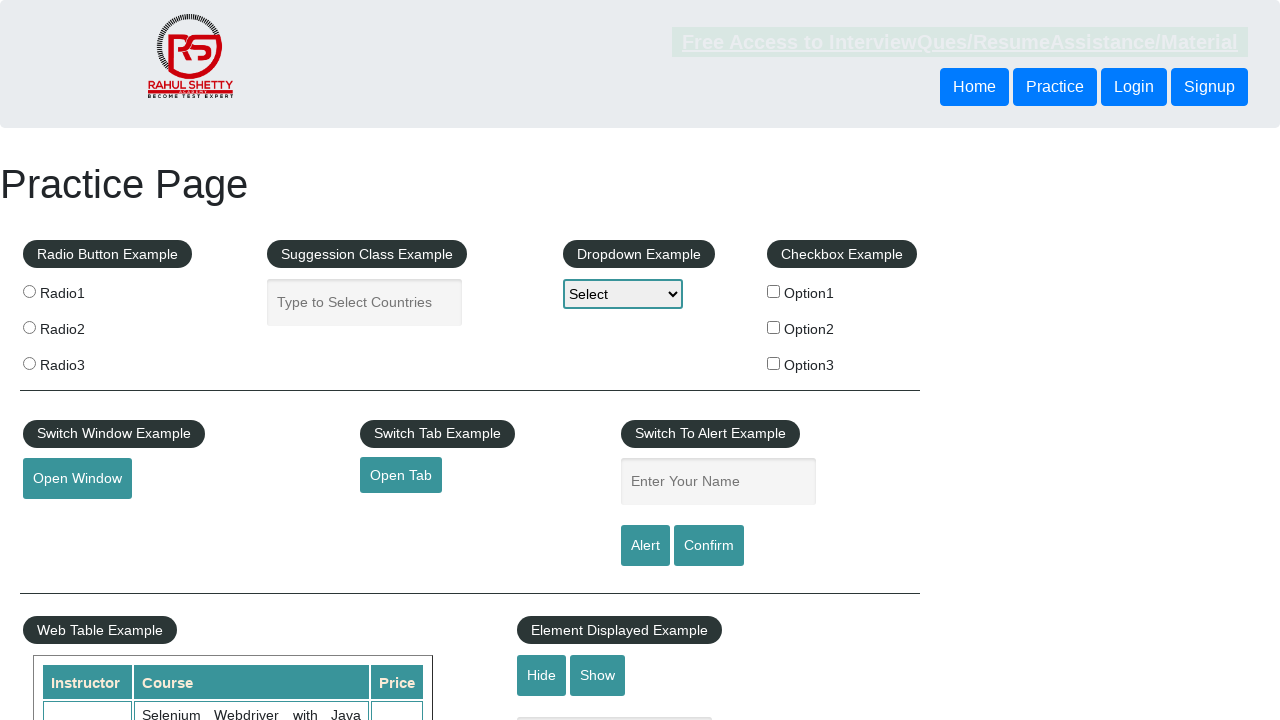

Navigated to AutomationPractice page
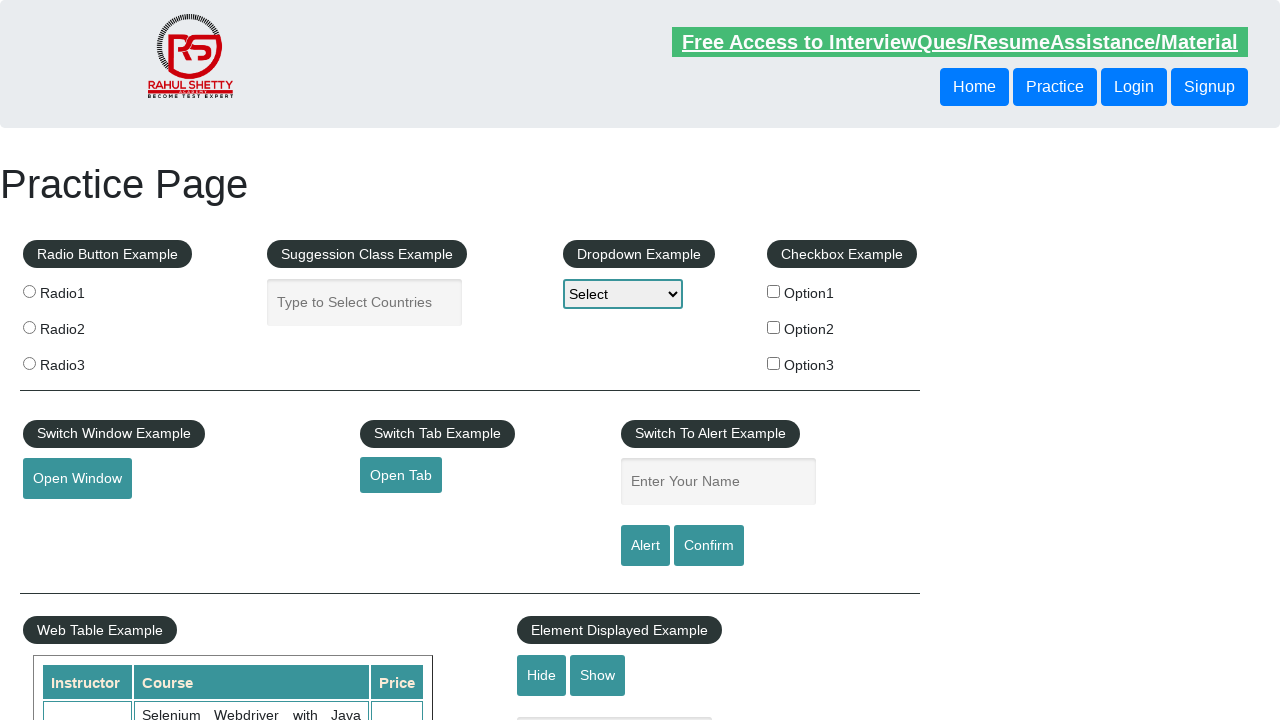

Clicked on the third radio button option using XPath selector at (29, 363) on xpath=//input[@value='radio3']
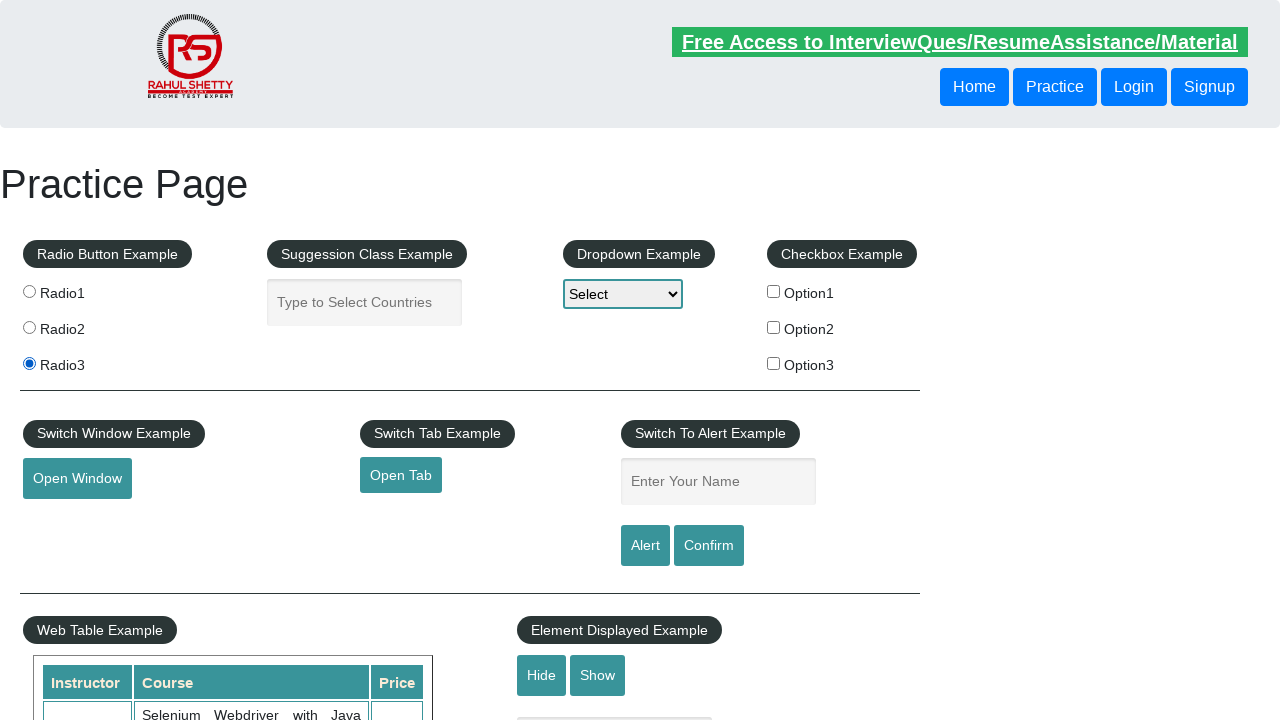

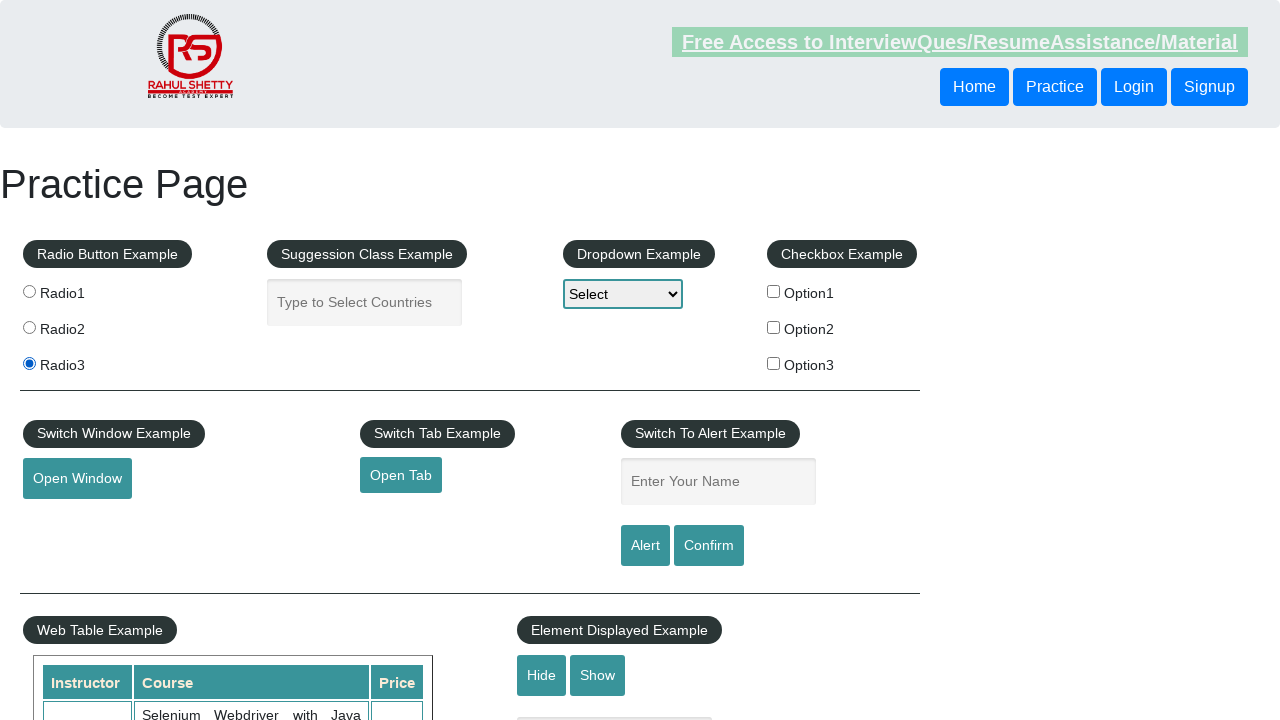